Finds titles and list items within the outline section and verifies their count and content

Starting URL: https://www.training360.com/tesztautomatizalas-selenium-webdriverrel-pythonban-tanfolyam-swd-python

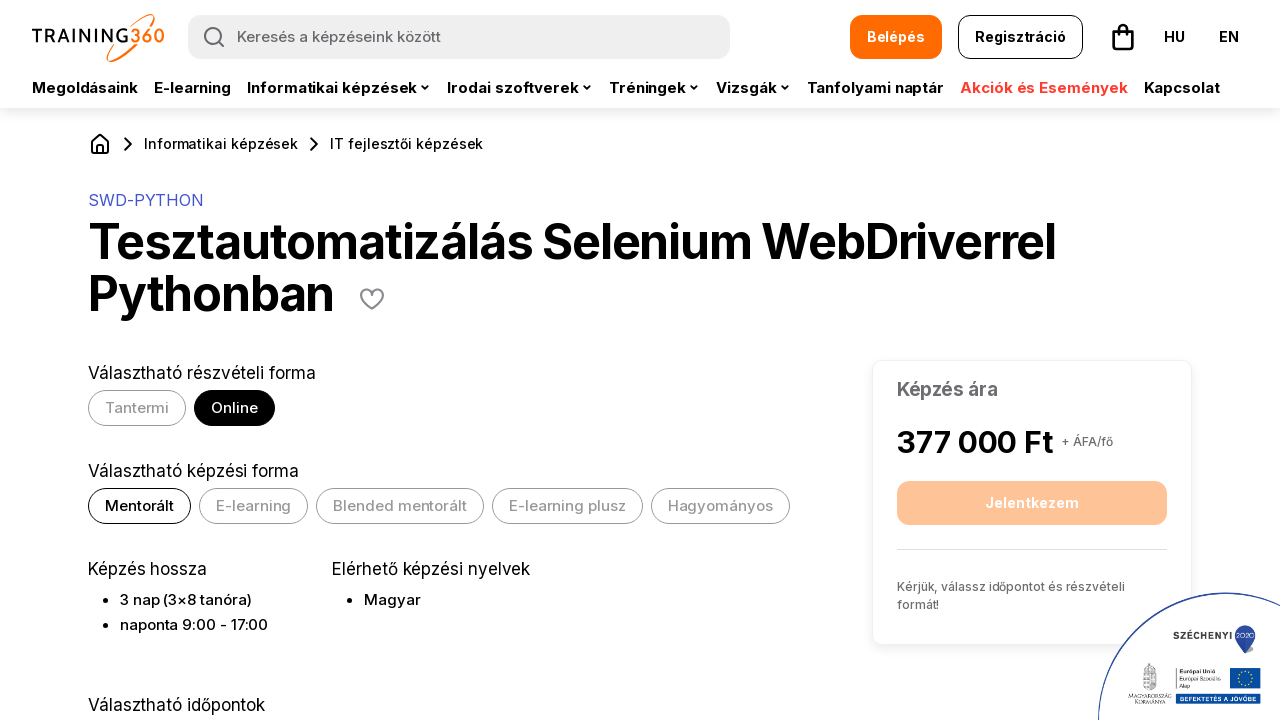

Located the outline container with ID 'C_Outline'
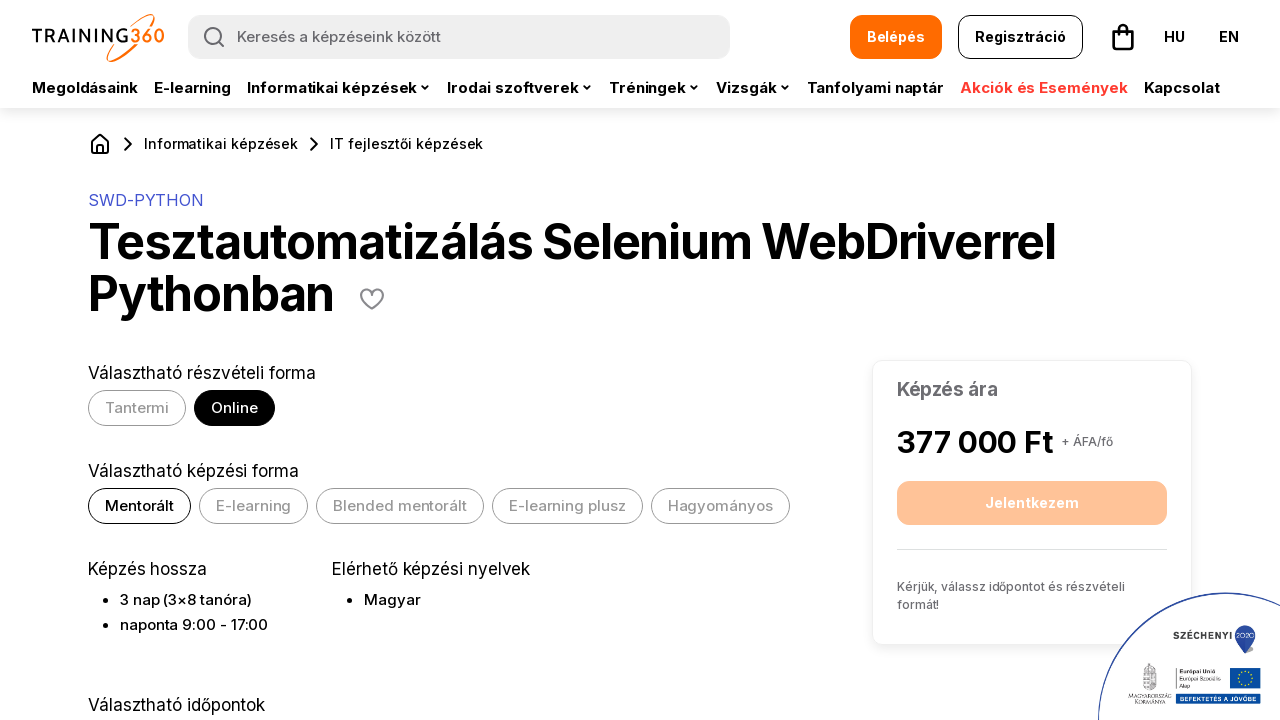

Found all title elements (p > b) within the outline container
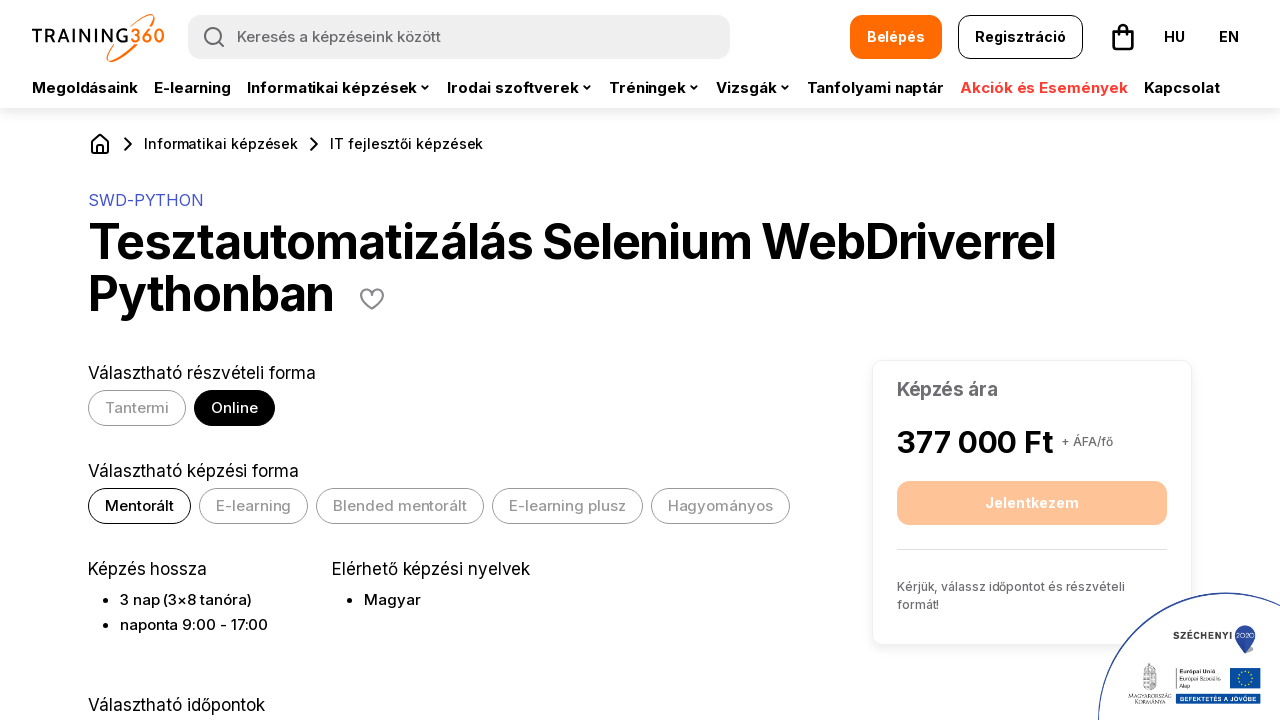

Extracted 6 titles from the outline section
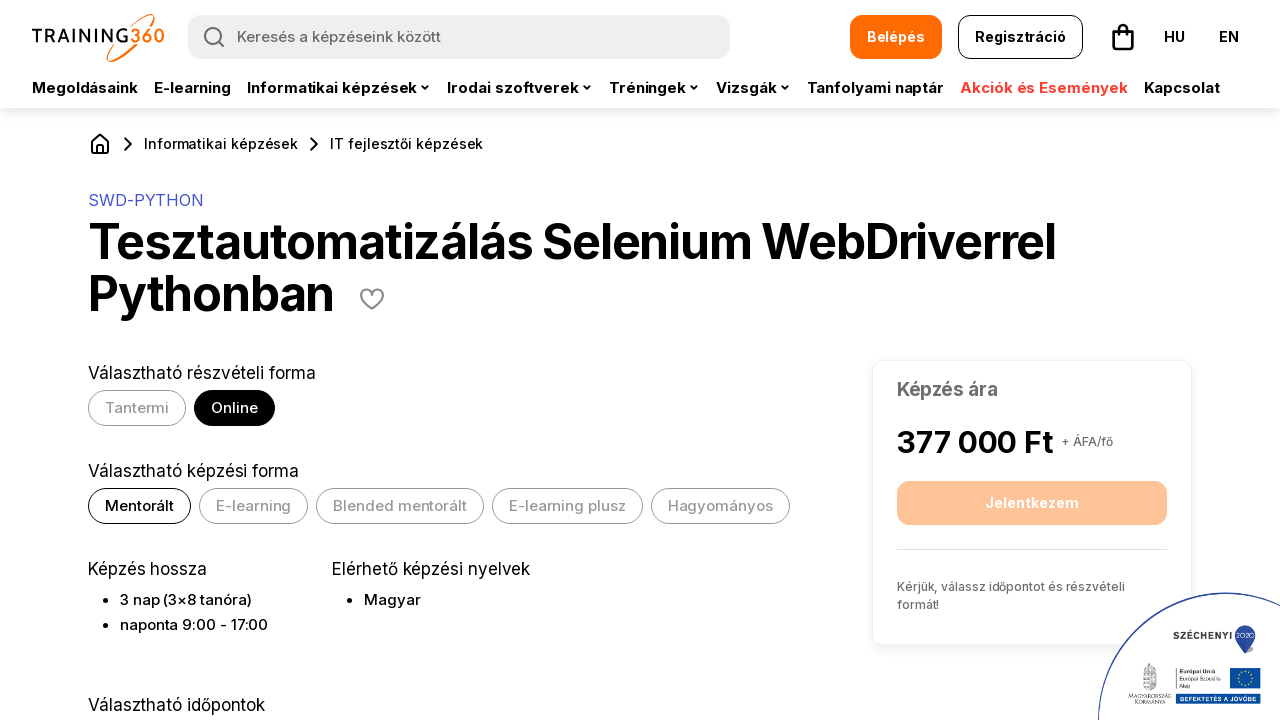

Found all list items (ul > li) within the outline container
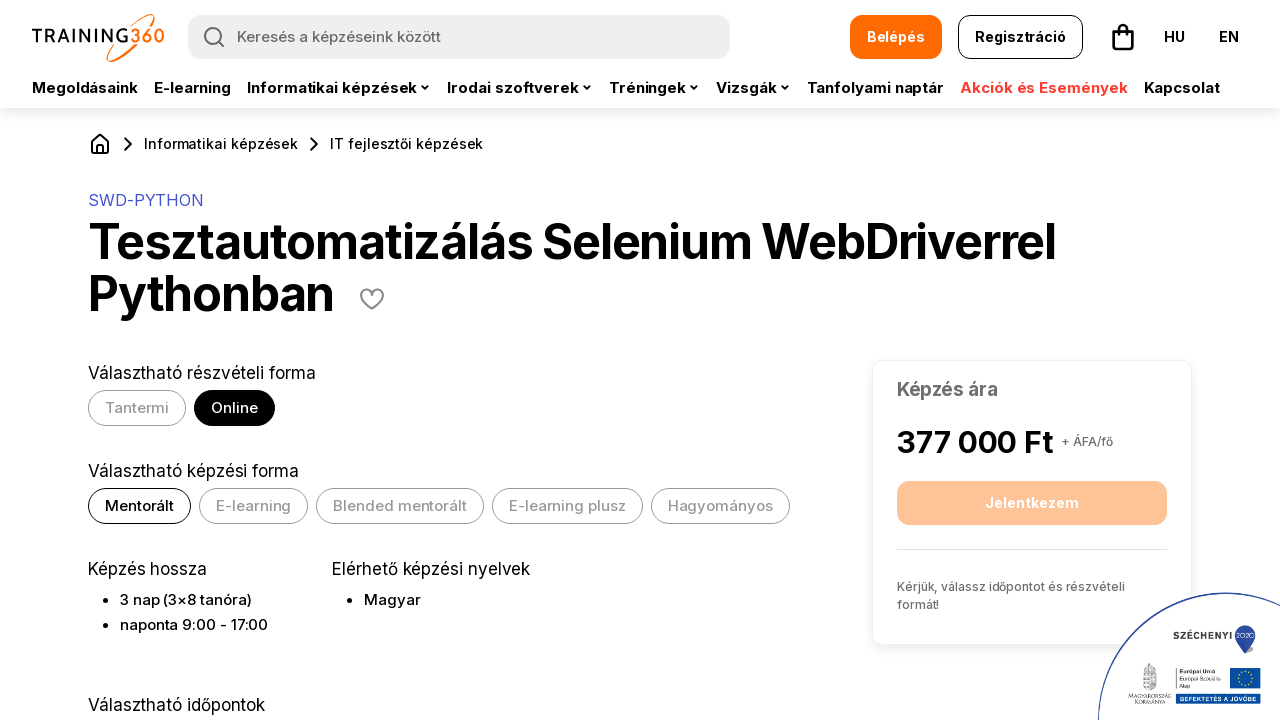

Extracted 45 list items from the outline section
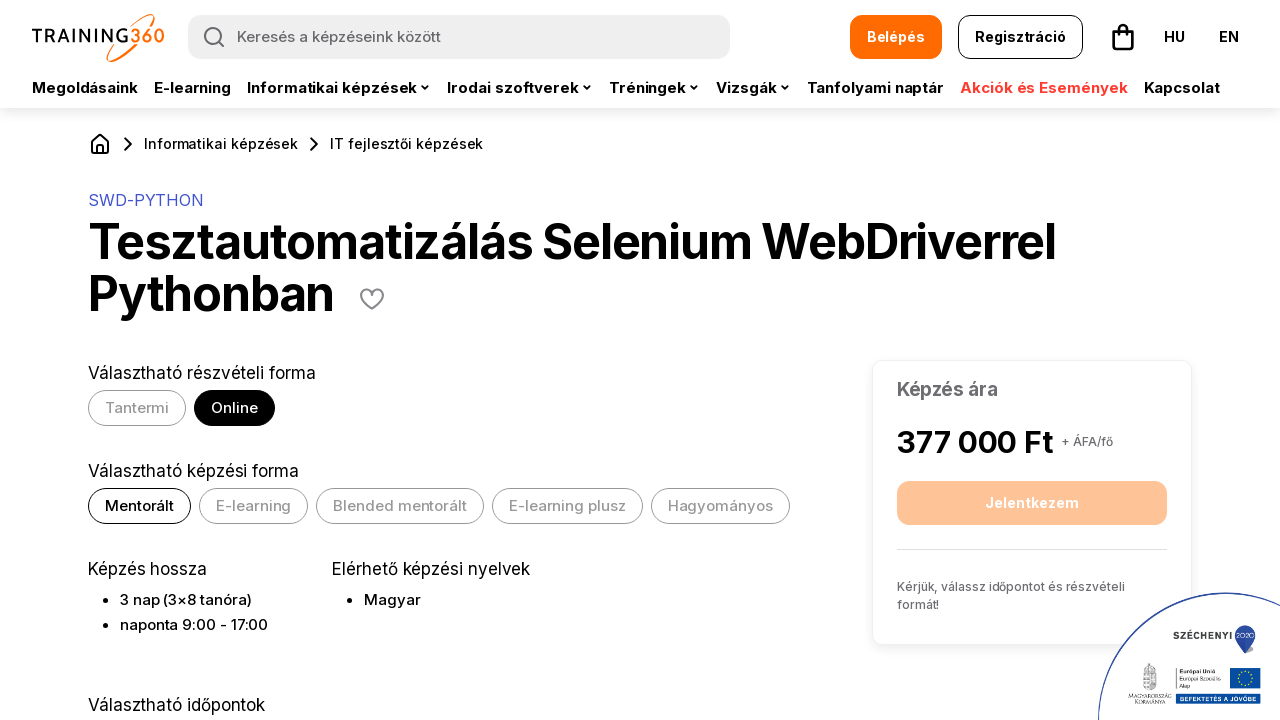

Verified that the outline contains exactly 6 titles
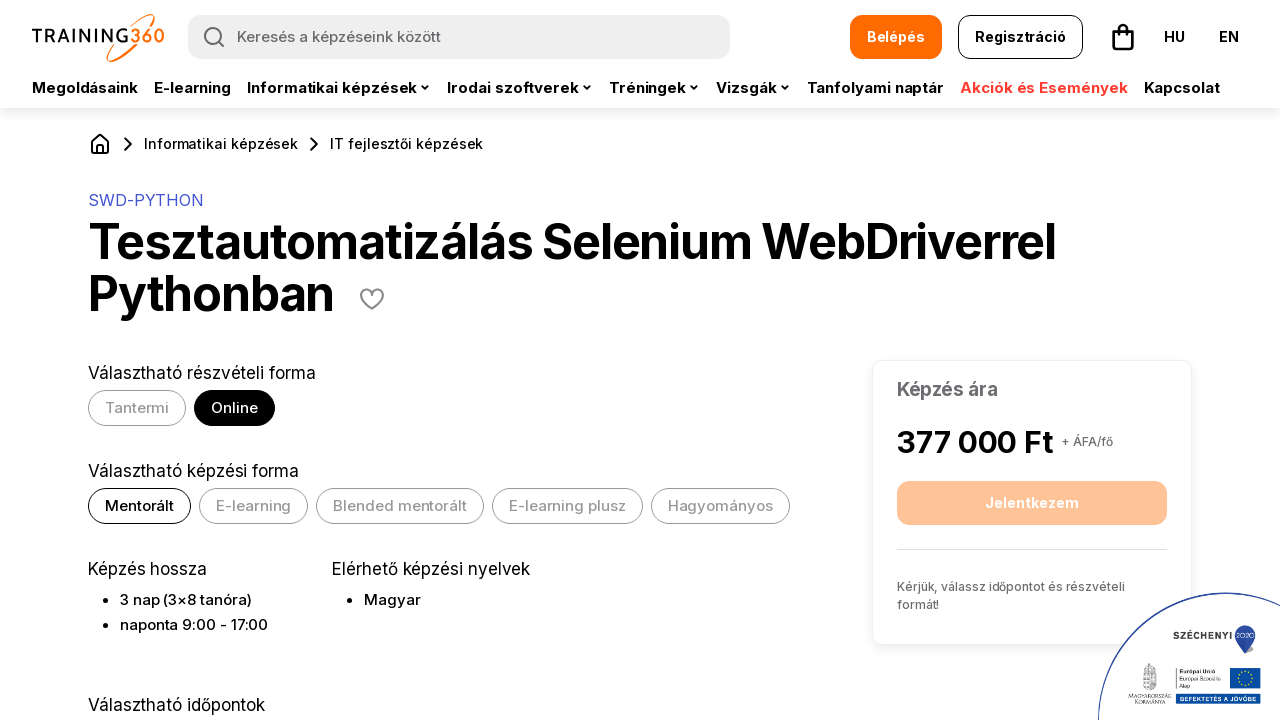

Verified that the first title is 'Technológiai bevezetés'
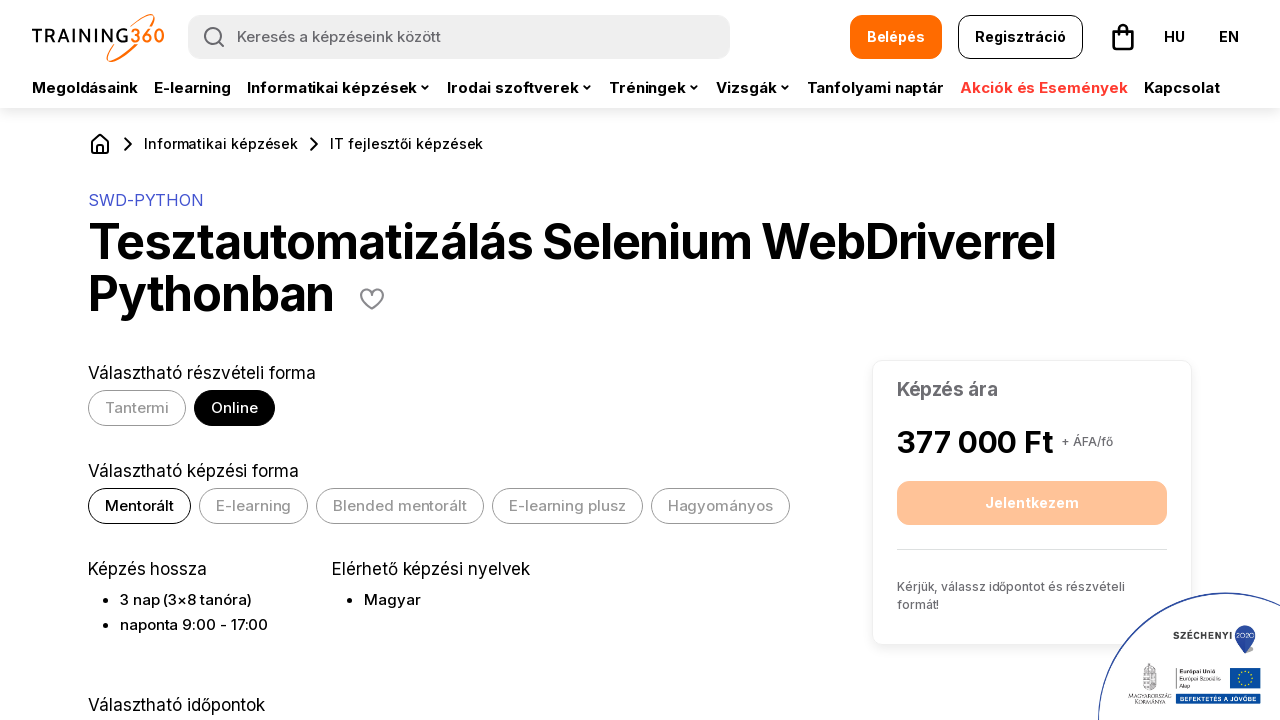

Verified that the outline contains more than 10 list items
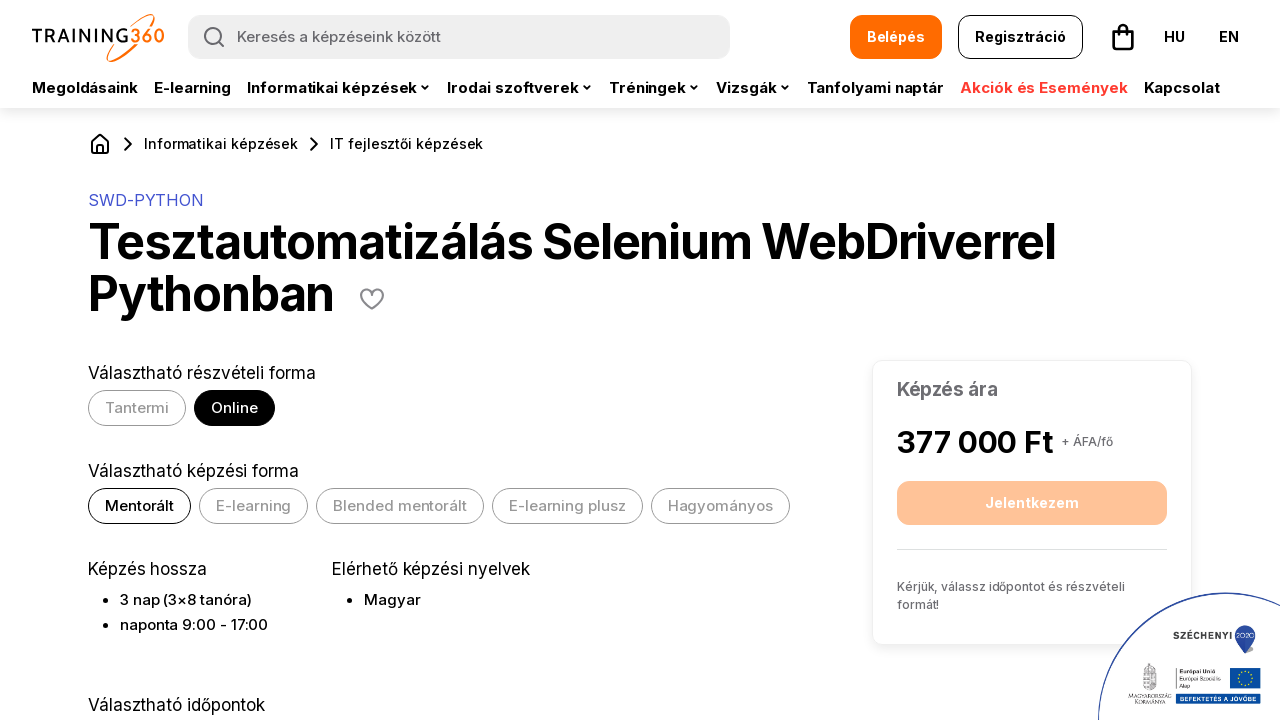

Verified that the first list item is 'Webes alkalmazások felépítése'
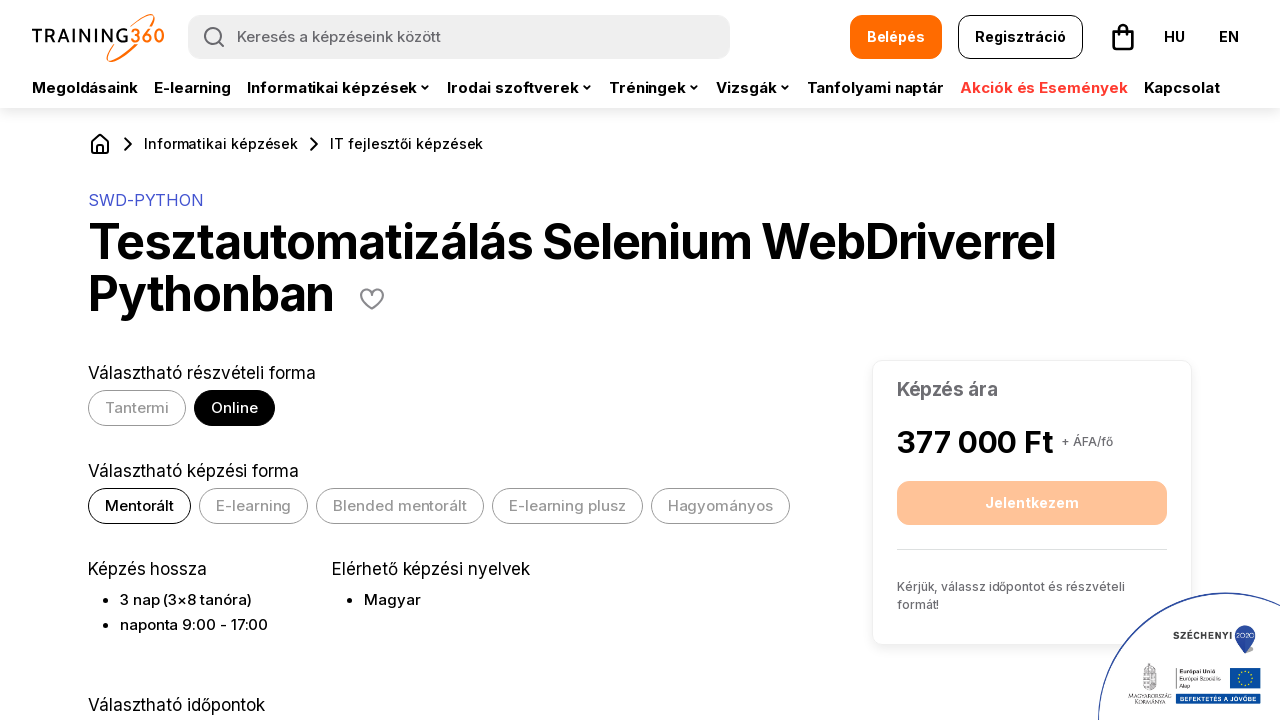

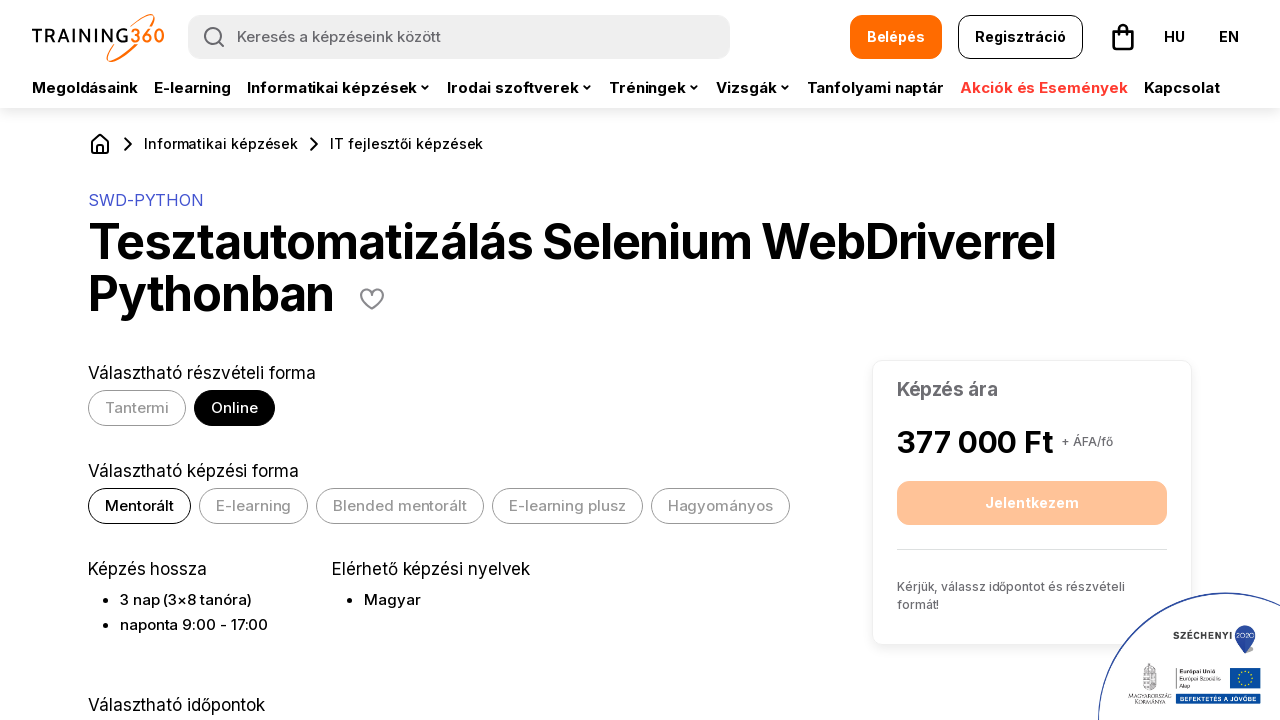